Tests the search functionality on Python.org by entering a search query "pycon" and submitting the search form

Starting URL: http://www.python.org

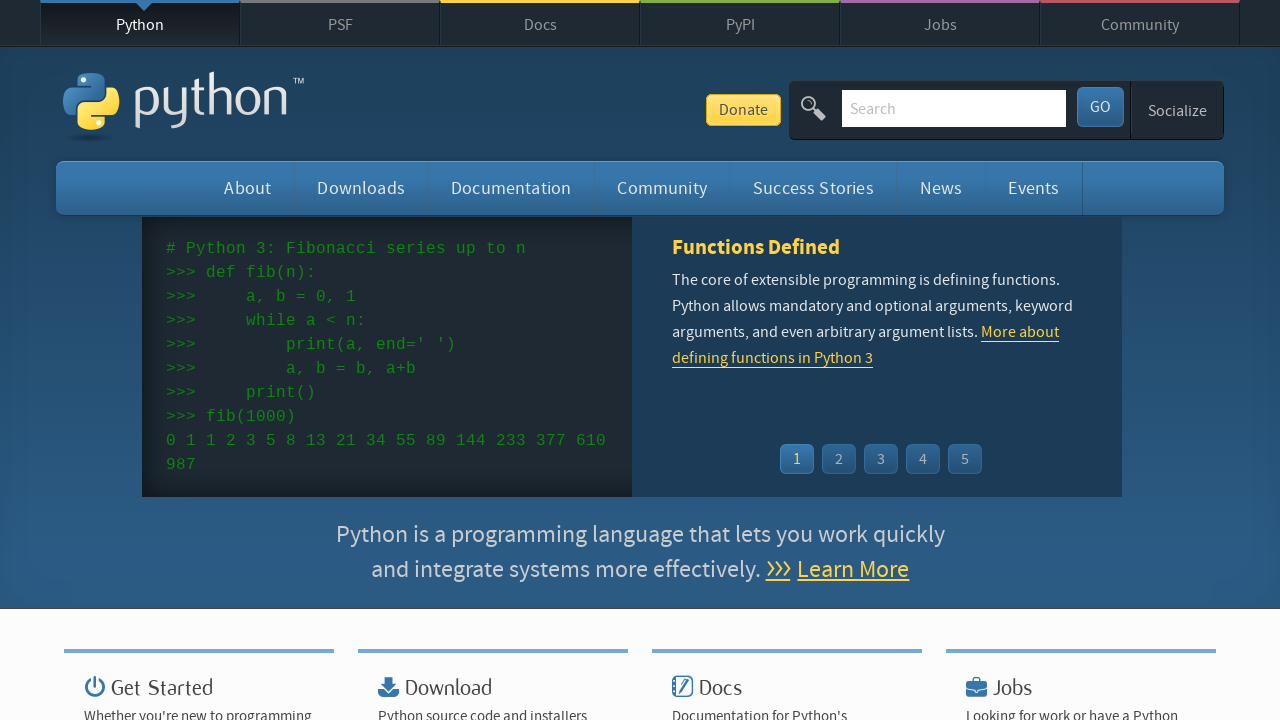

Filled search field with 'pycon' query on input[name='q']
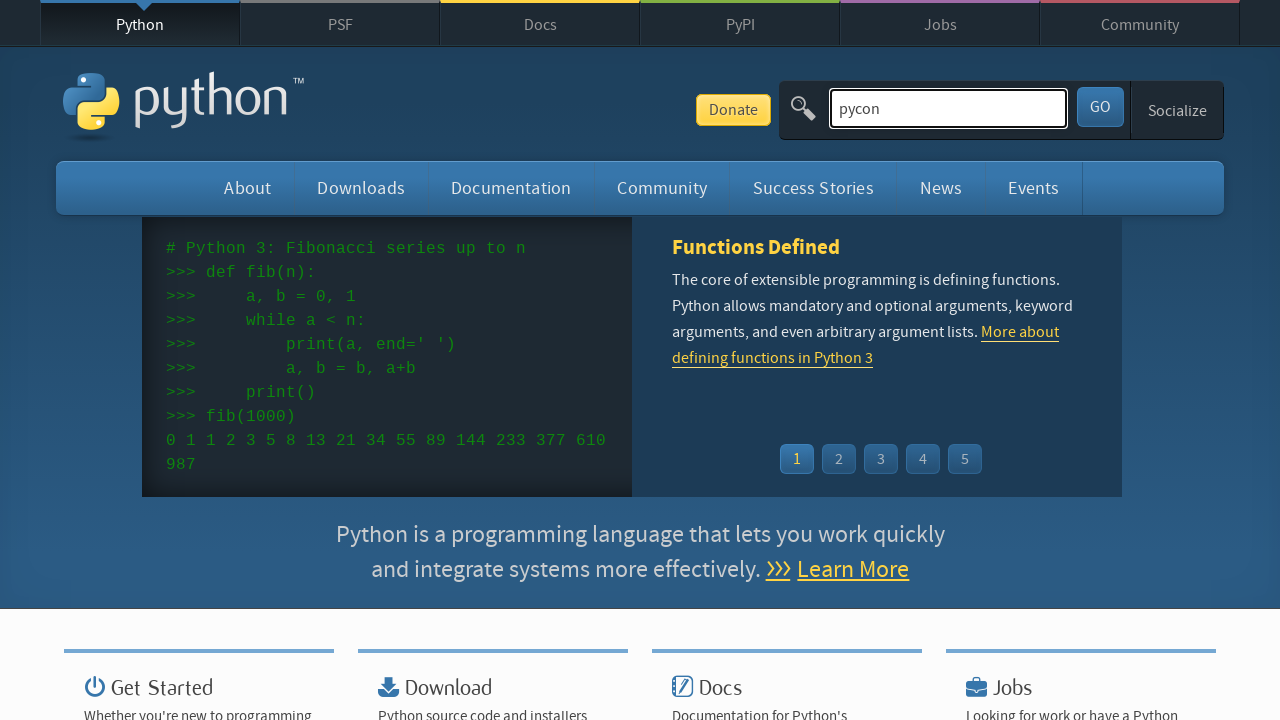

Pressed Enter to submit search form on input[name='q']
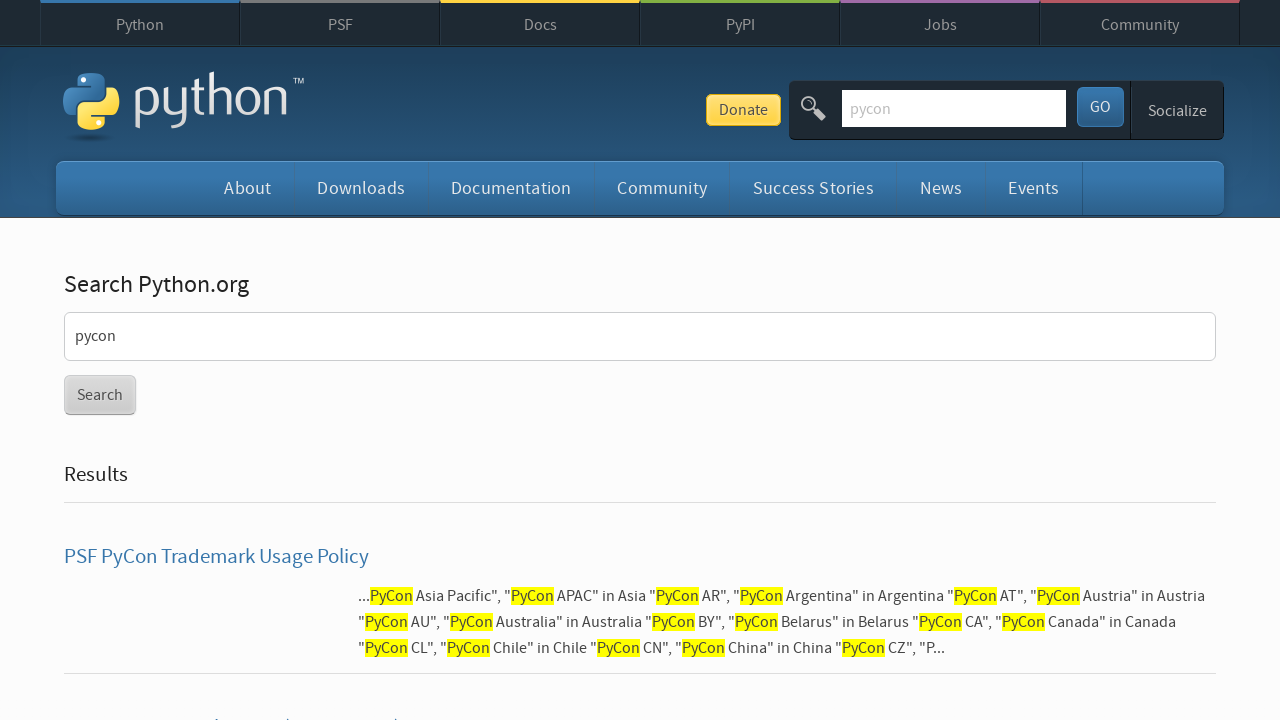

Search results page loaded
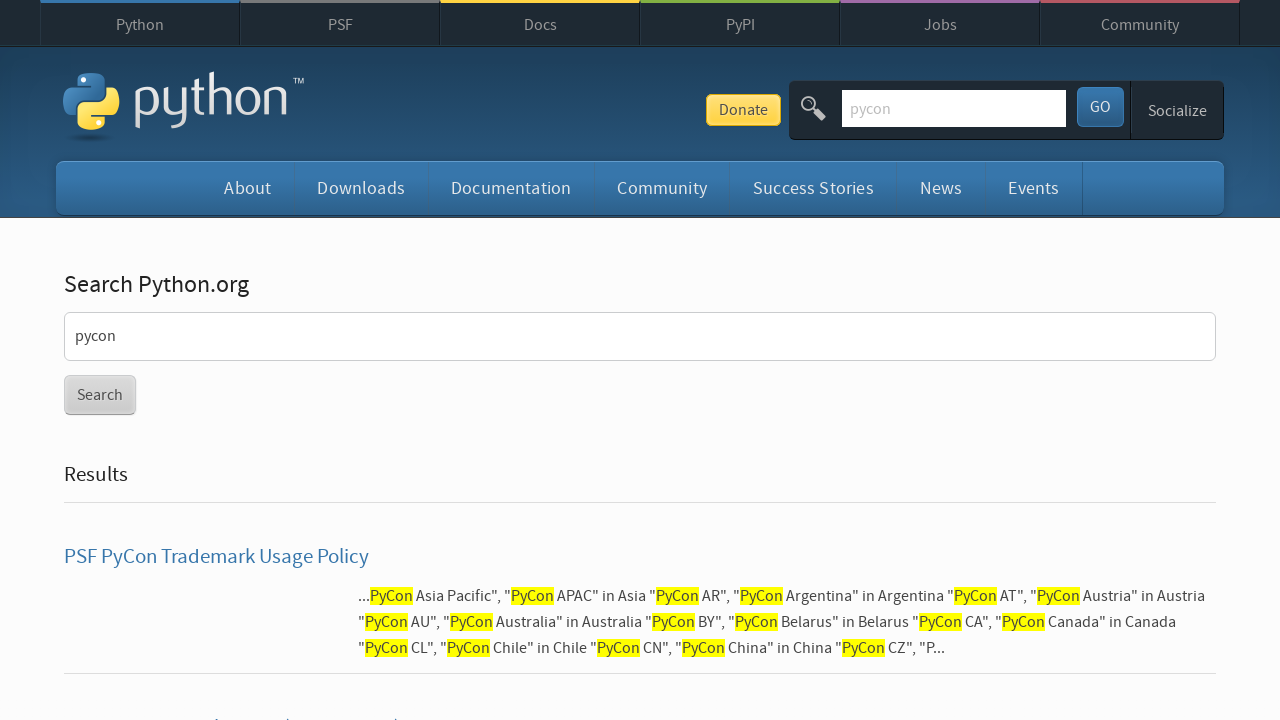

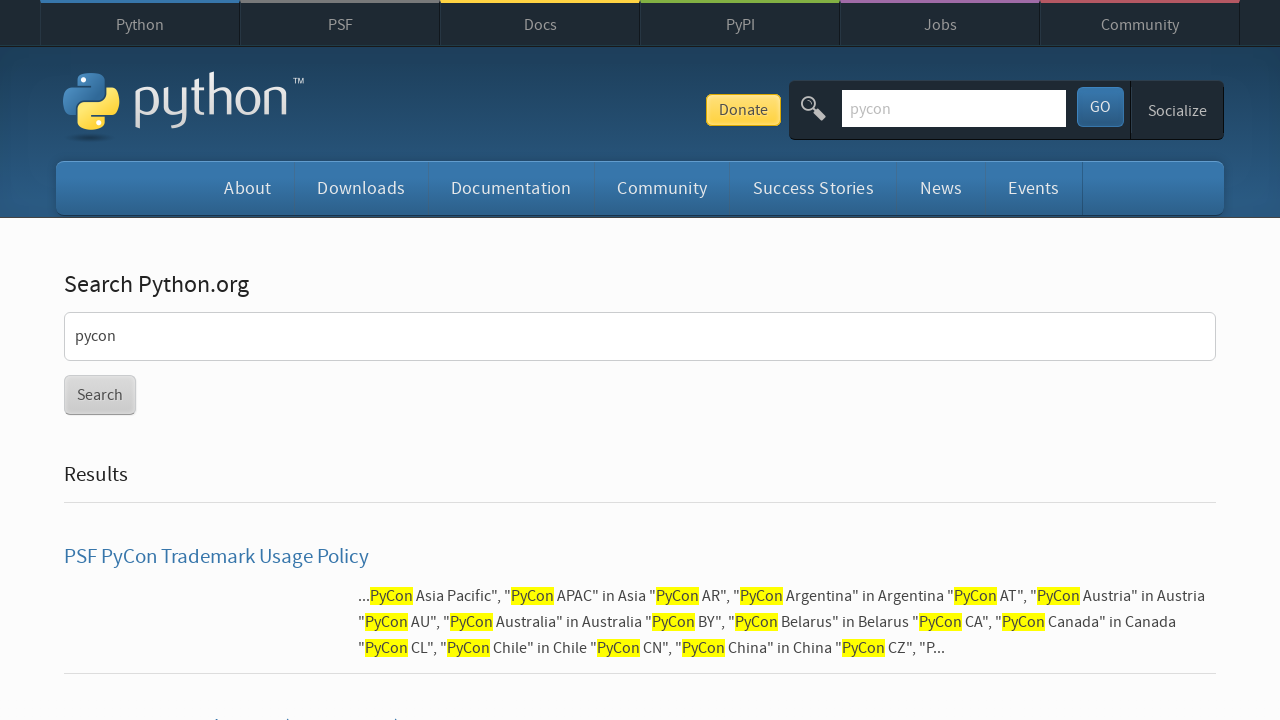